Tests scrolling to form elements and filling in name and date fields on a scroll demonstration page

Starting URL: https://formy-project.herokuapp.com/scroll

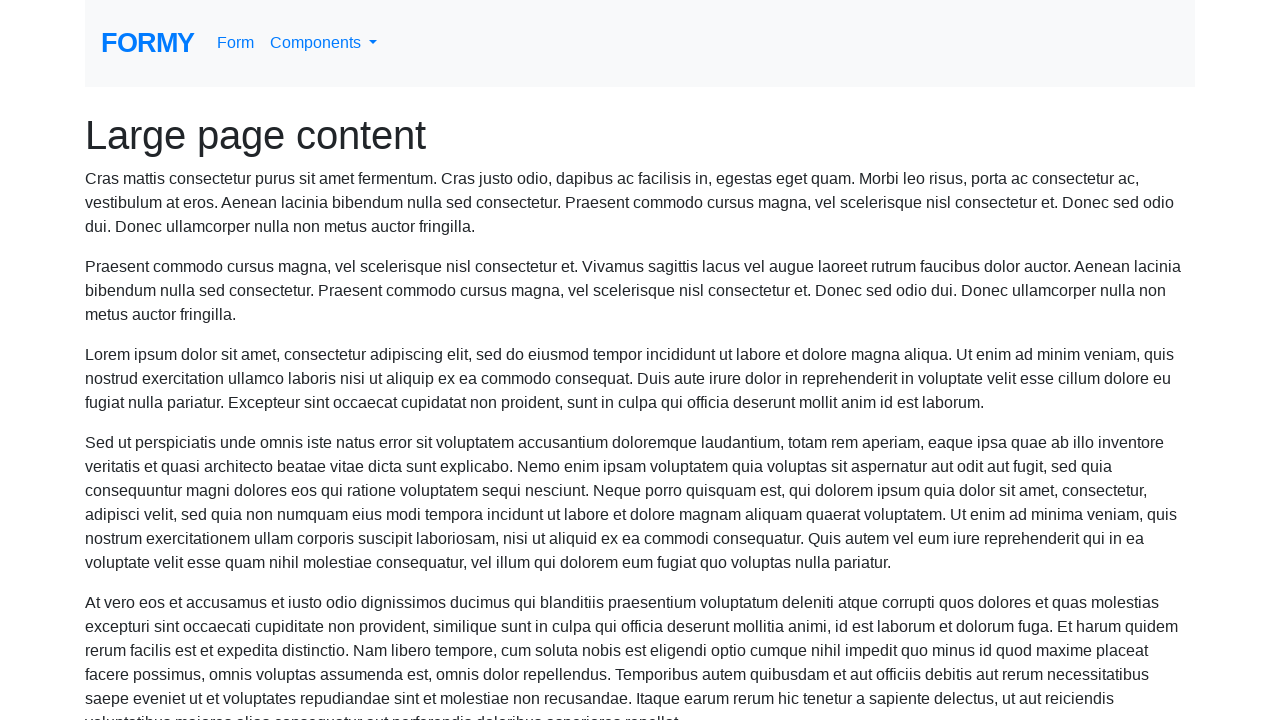

Located name field element
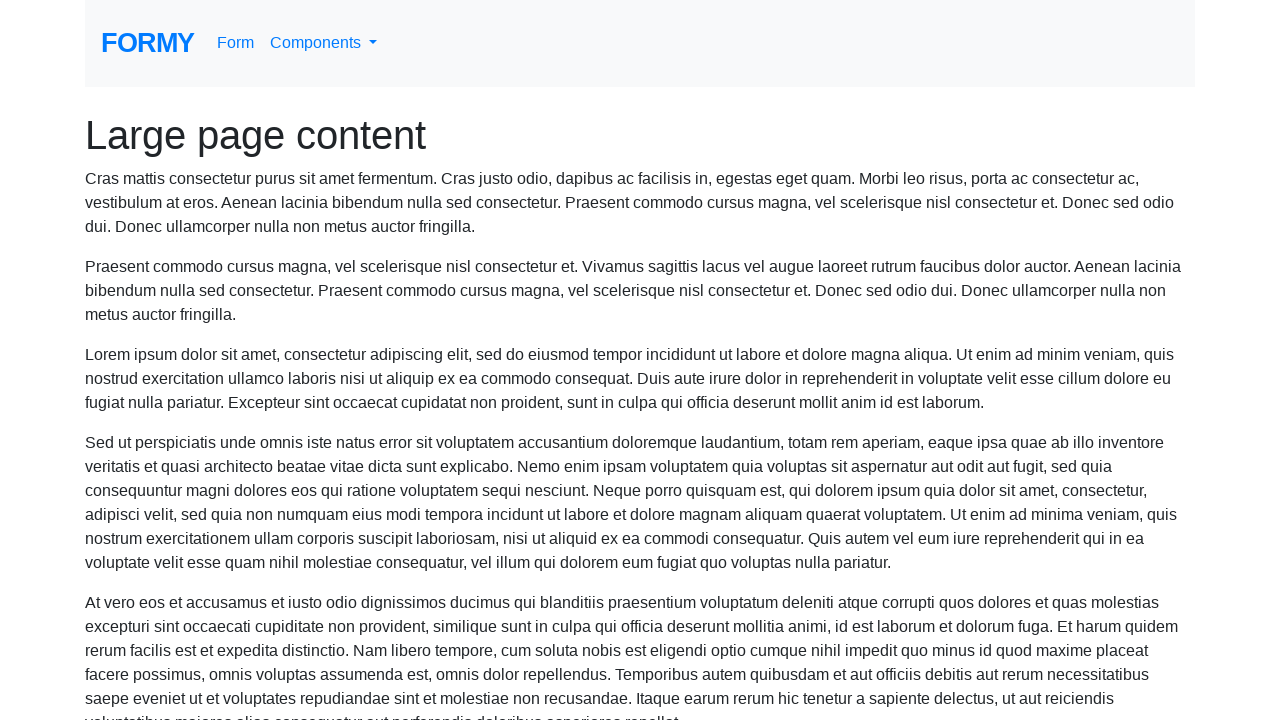

Scrolled to name field
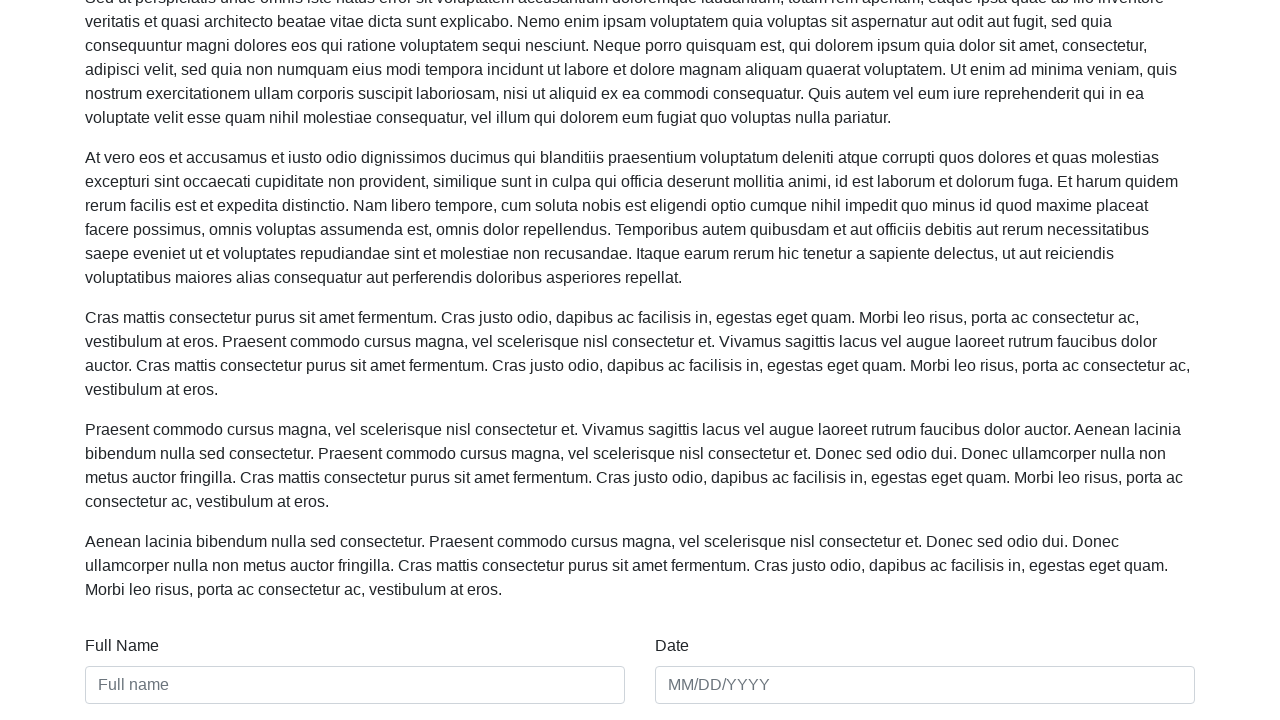

Filled name field with 'Sindhuja Rajkumar' on #name
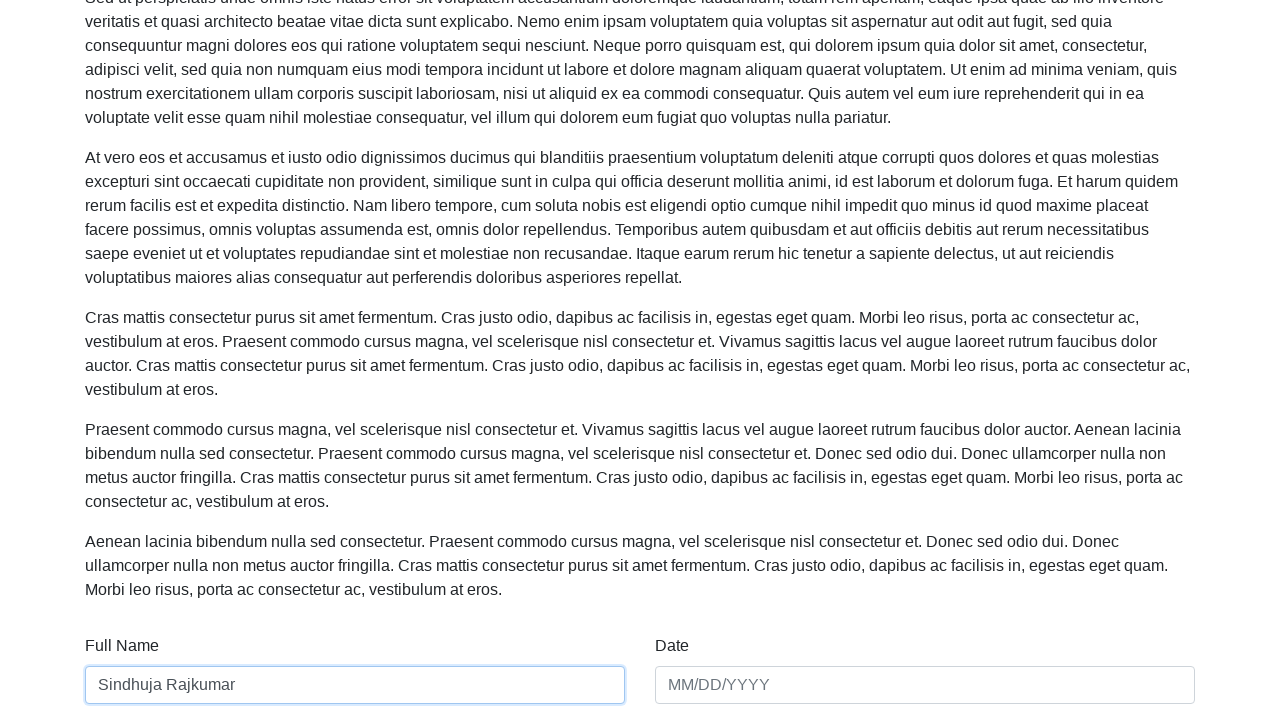

Filled date field with '04/09/2021' on #date
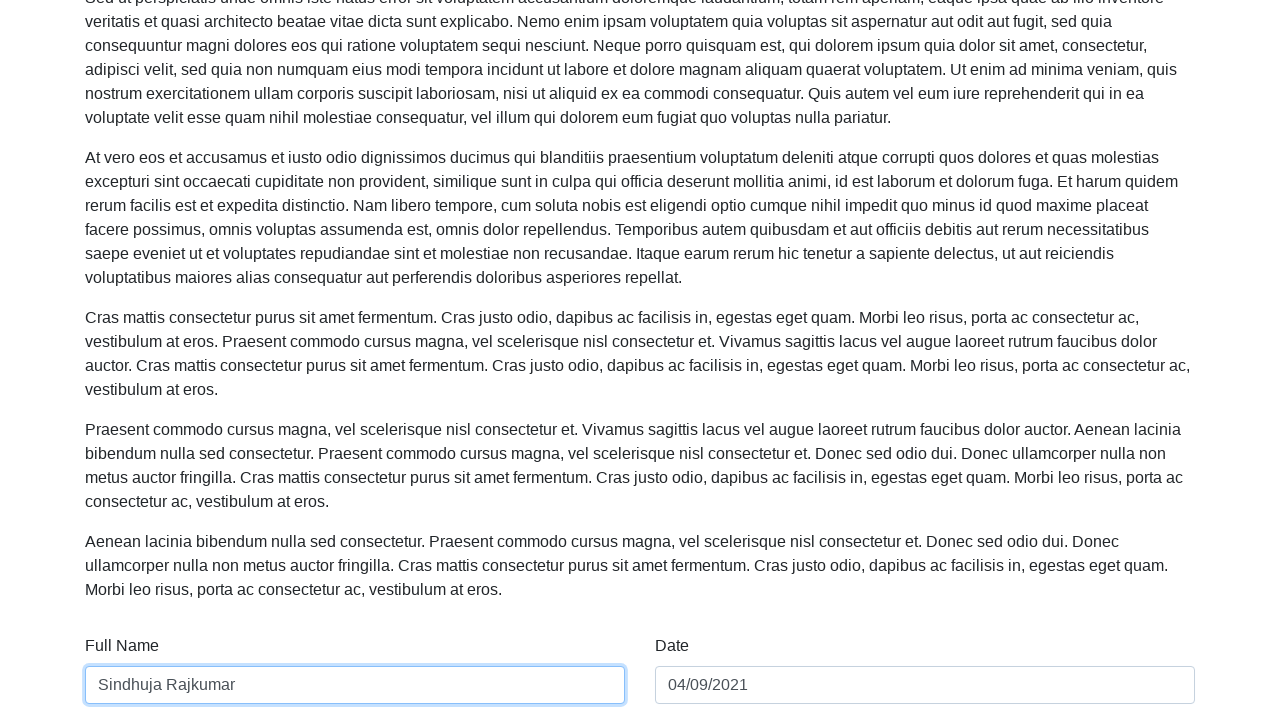

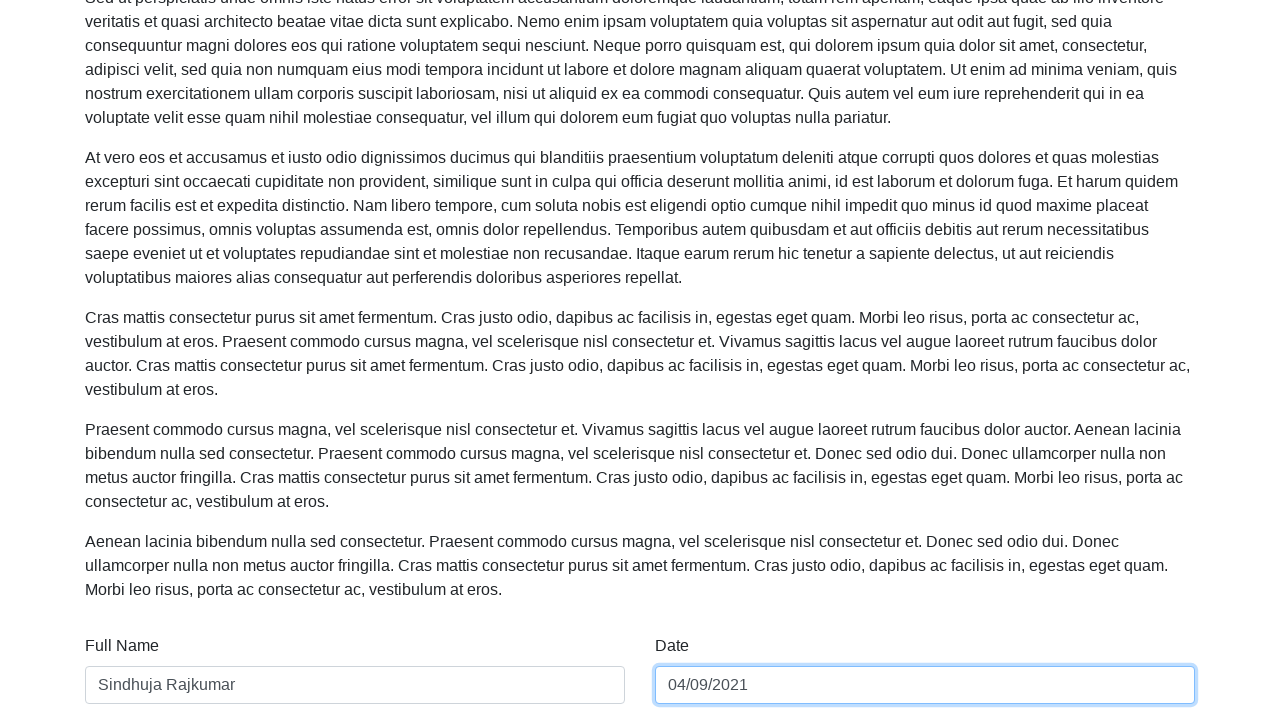